Demonstrates drag and drop action by dragging a draggable element onto a droppable target element

Starting URL: https://crossbrowsertesting.github.io/drag-and-drop

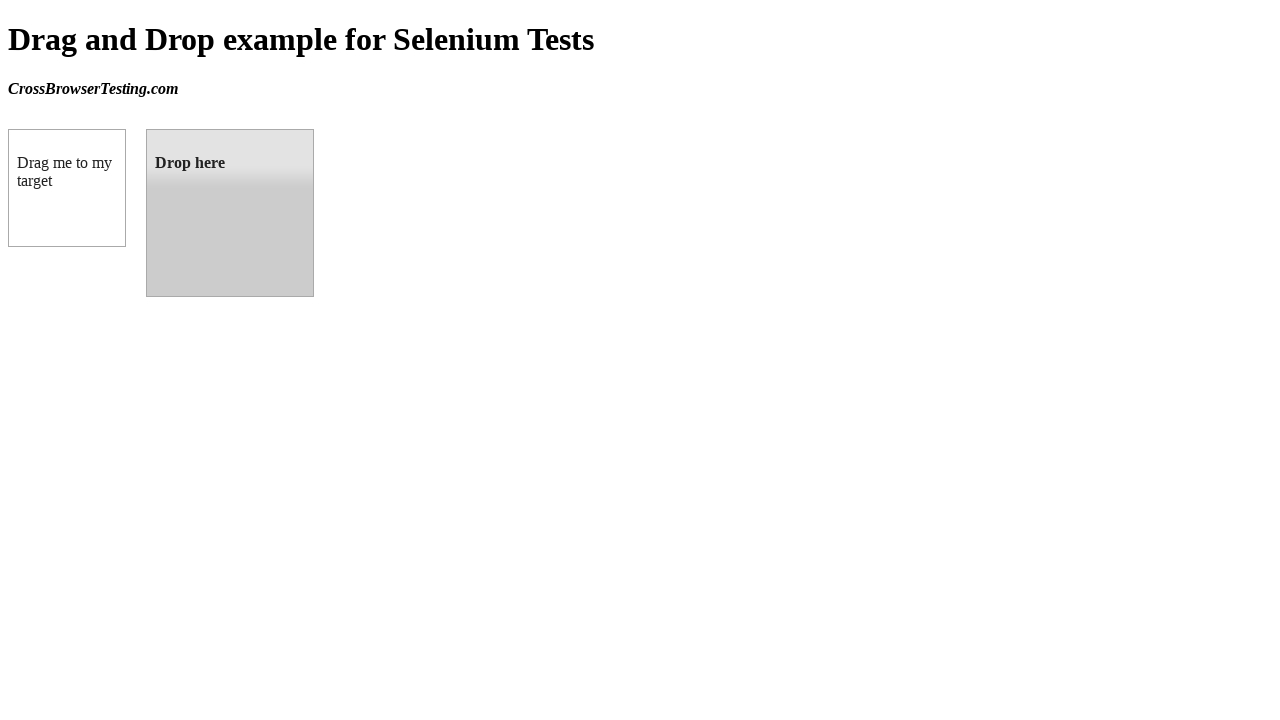

Waited for draggable element to be visible
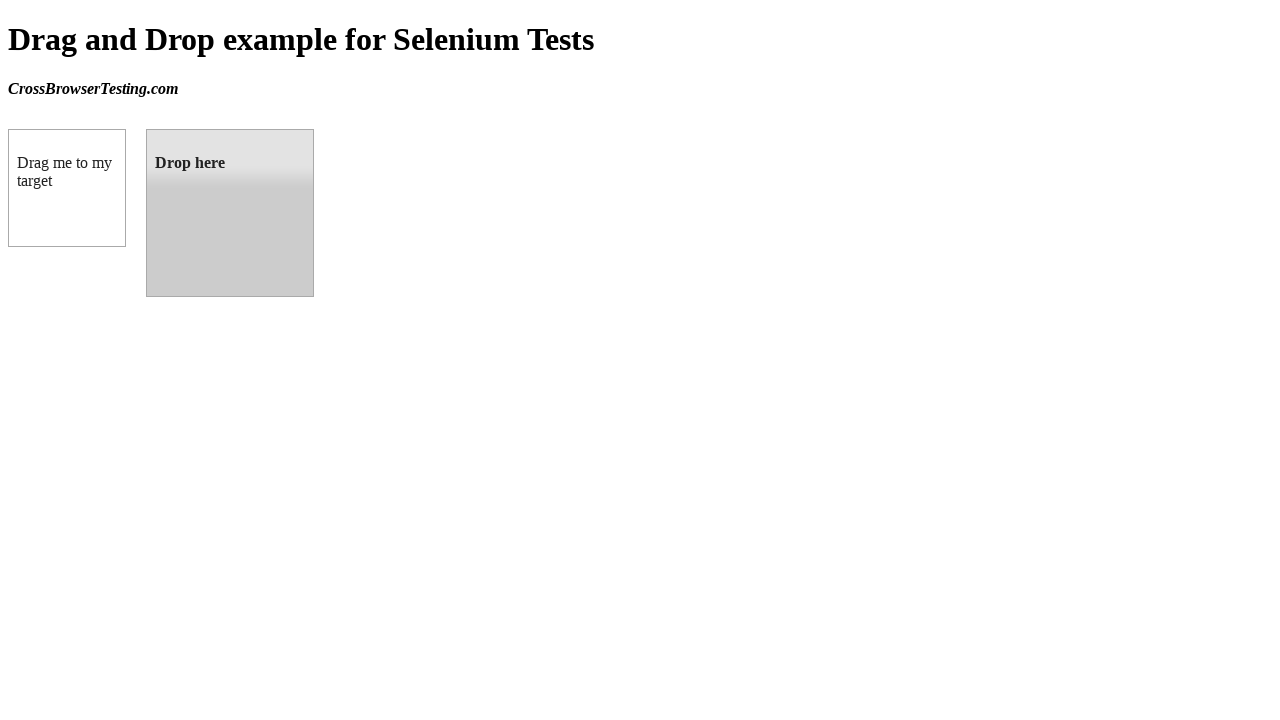

Waited for droppable target element to be visible
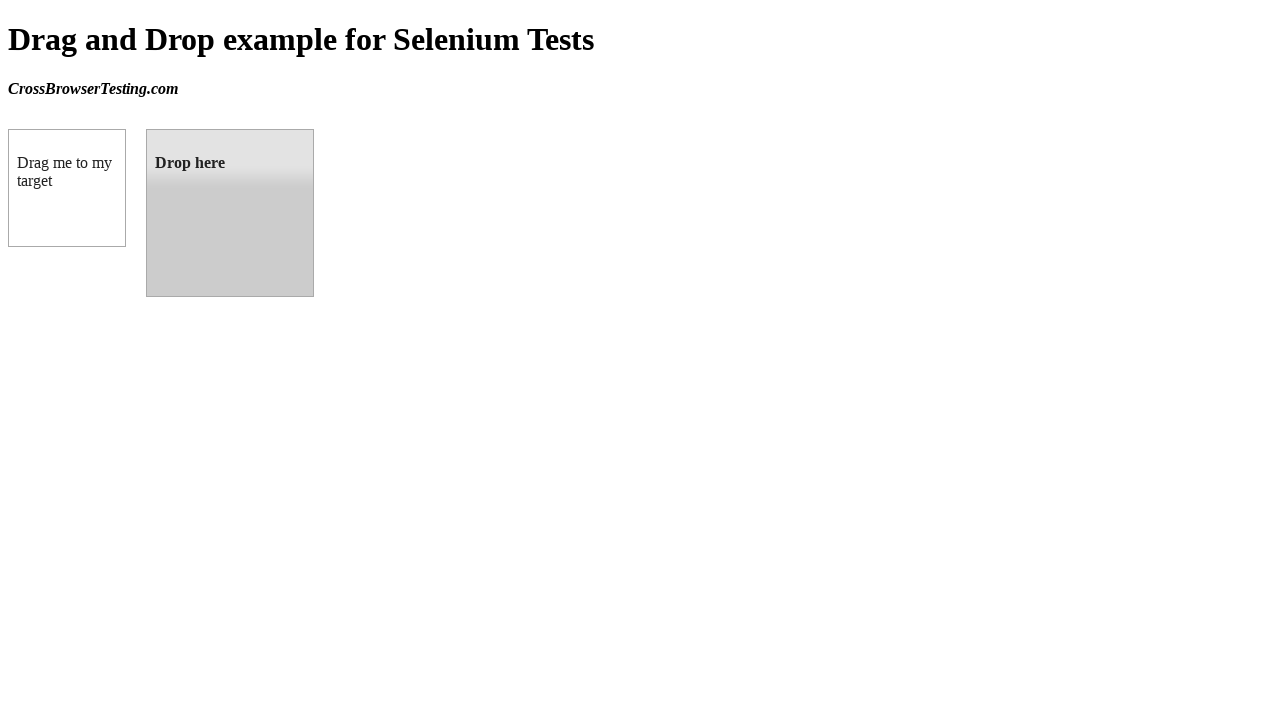

Located the draggable element
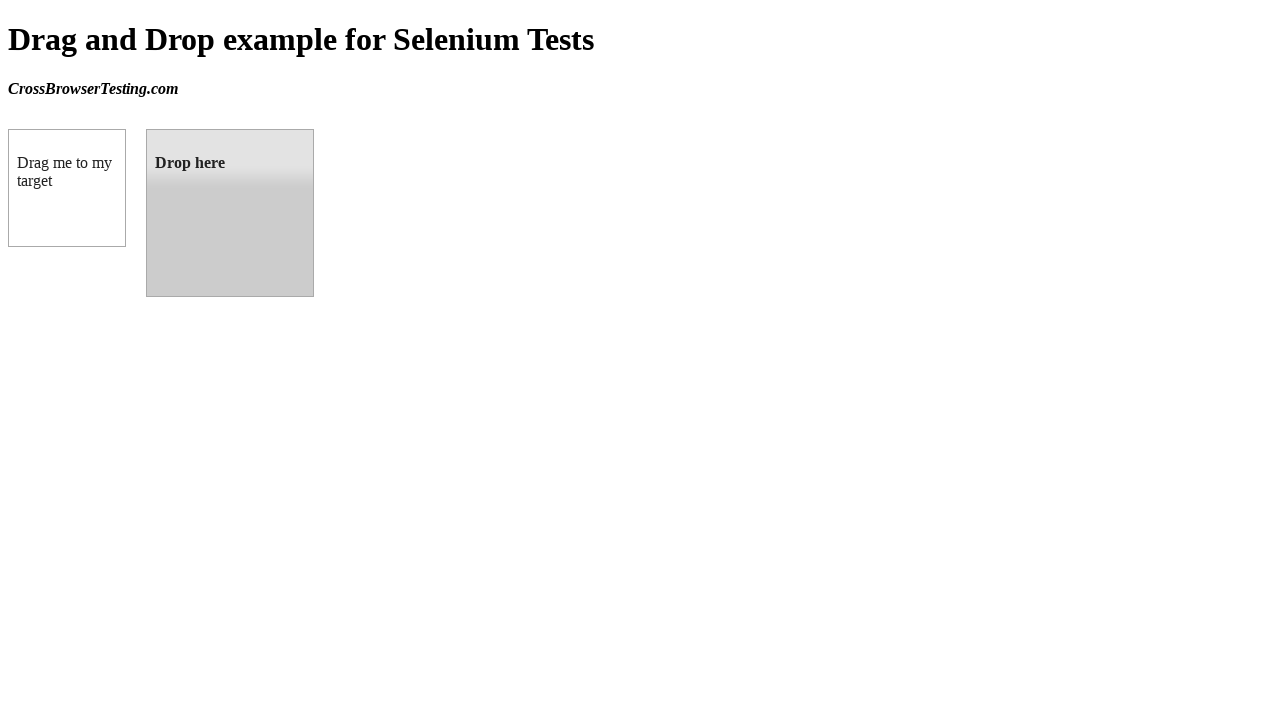

Located the droppable target element
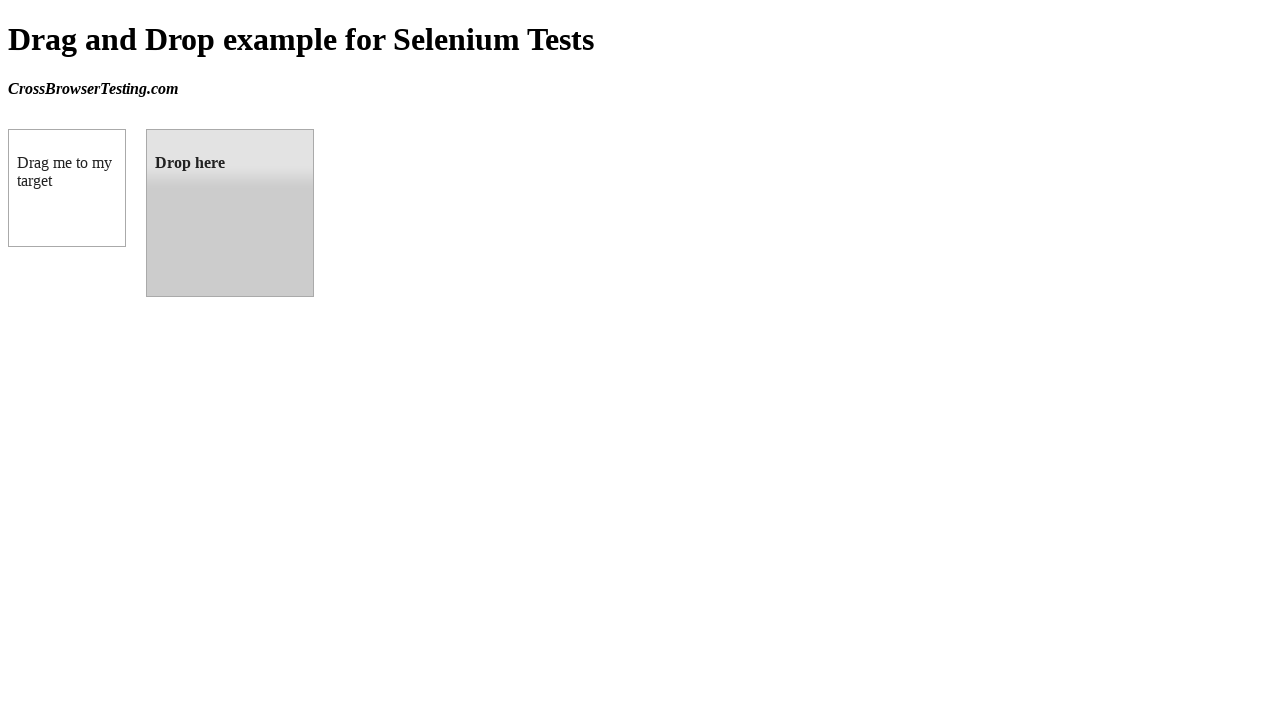

Dragged the draggable element onto the droppable target at (230, 213)
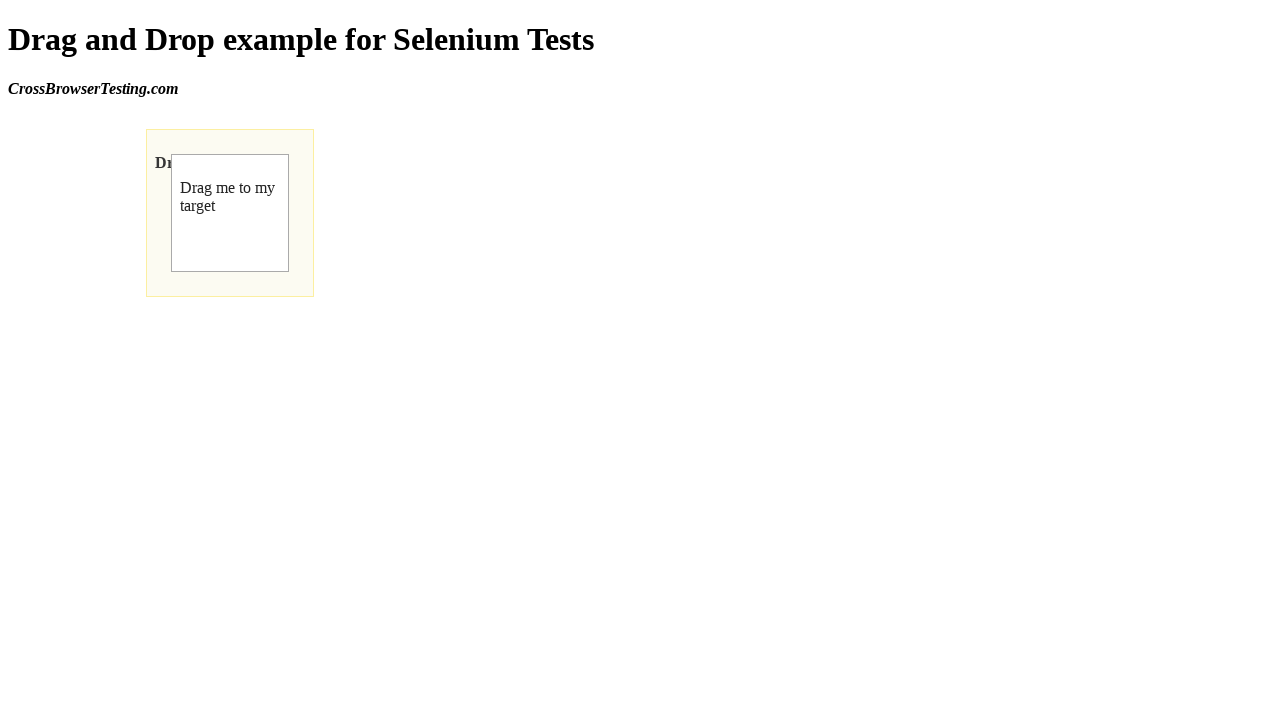

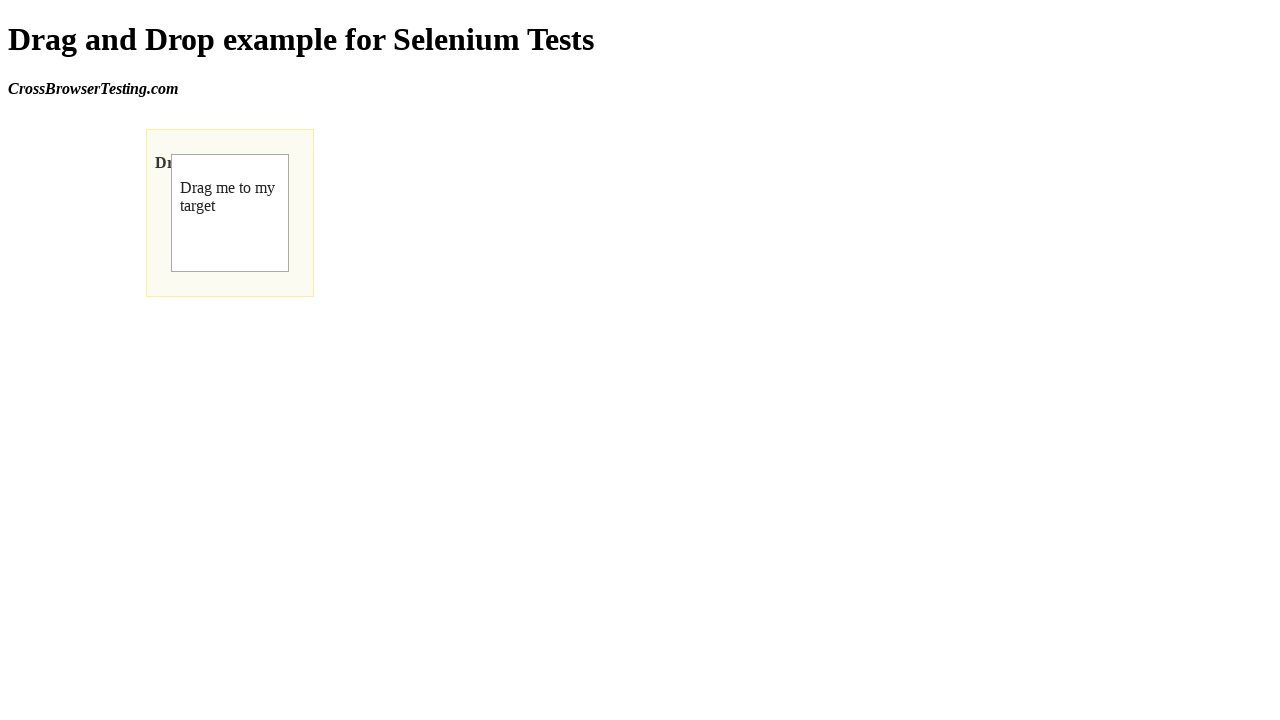